Navigates to the home page and verifies the header text, description text, and menu are visible

Starting URL: https://acctabootcamp.github.io/site

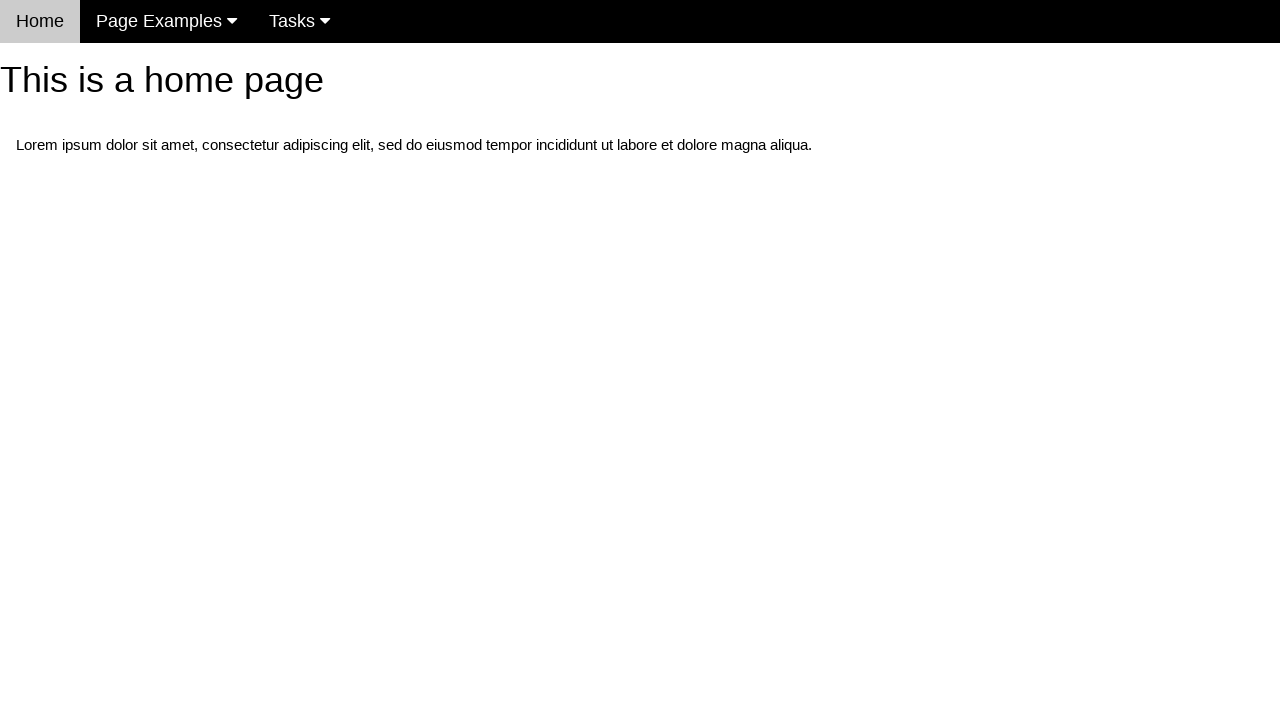

Navigated to home page
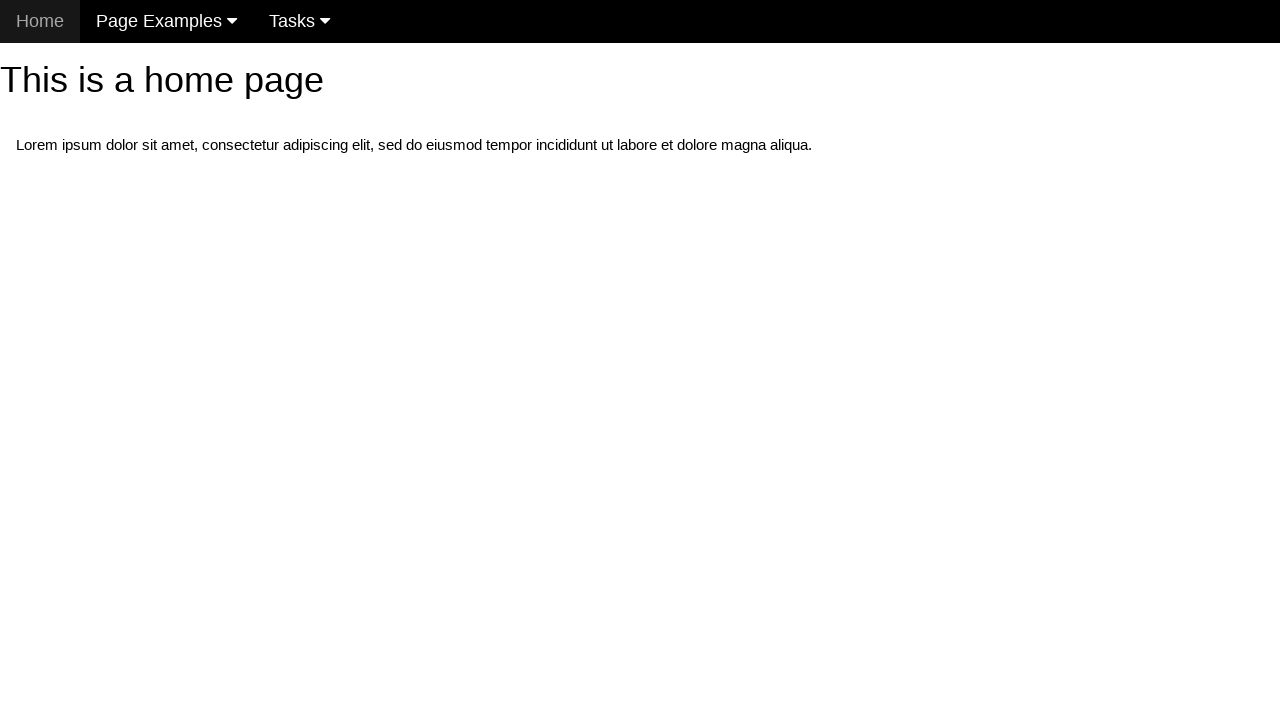

Located h1 header element
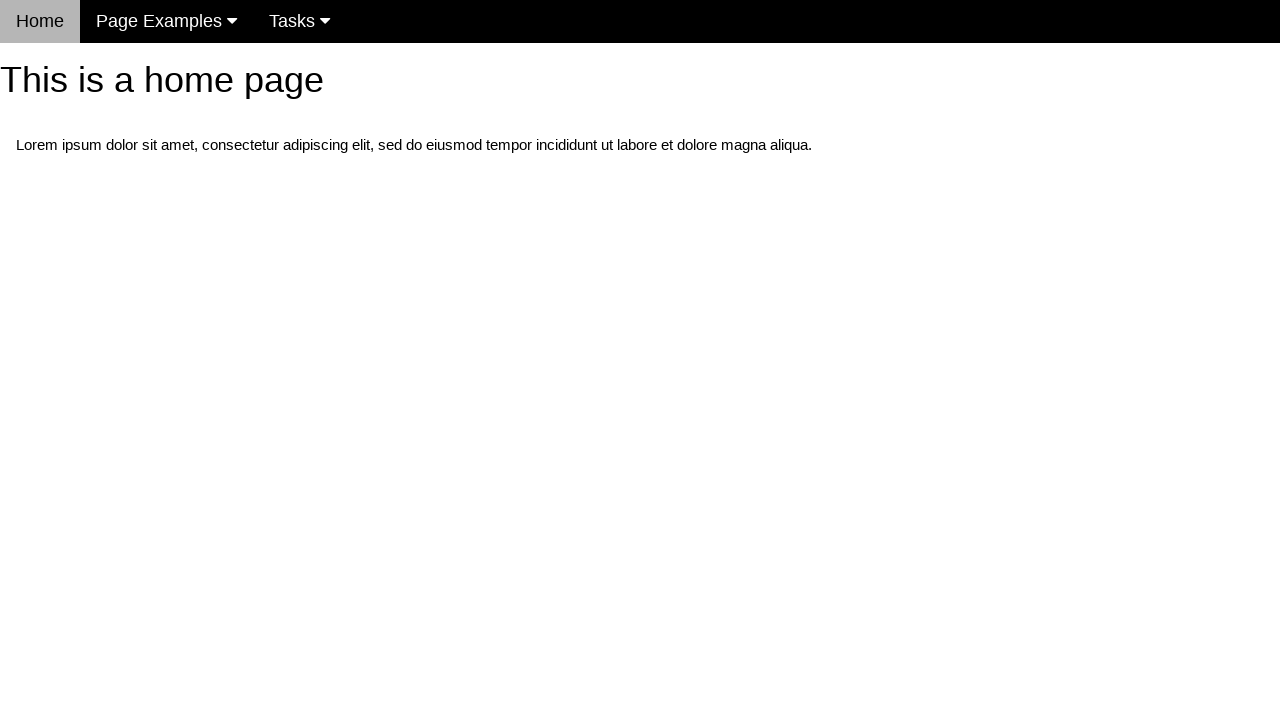

Verified header text is 'This is a home page'
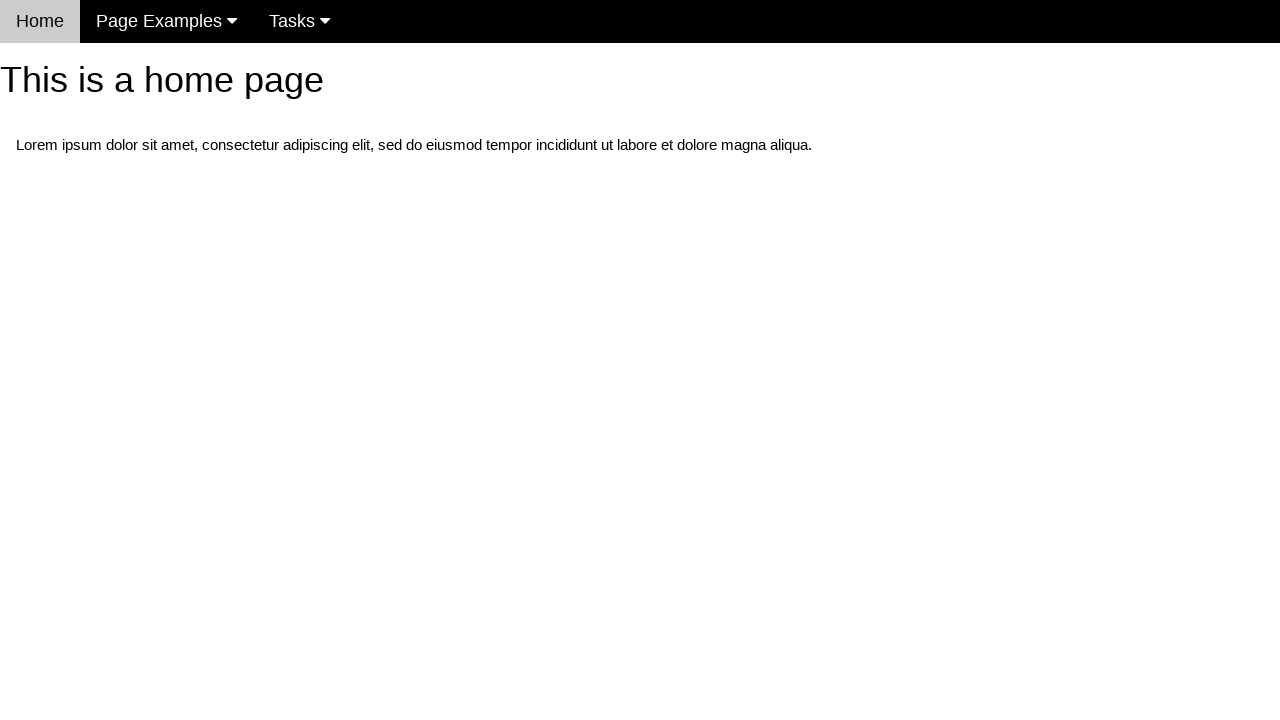

Located p description element
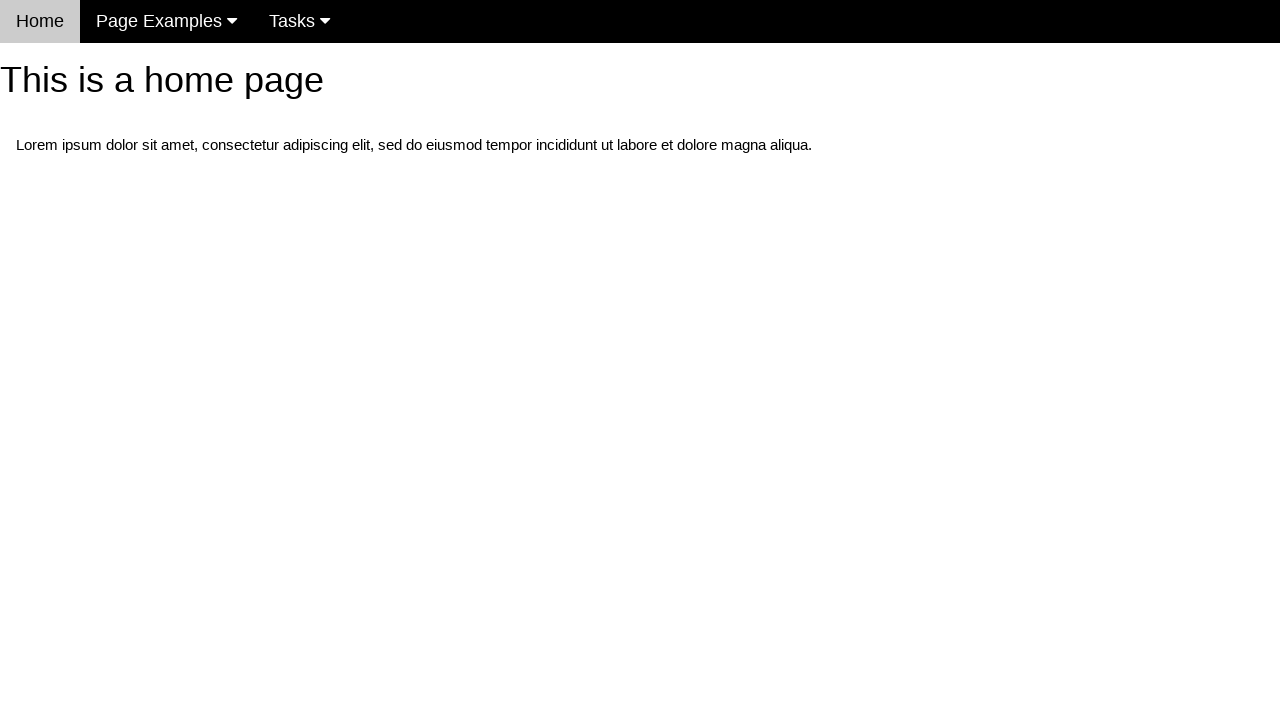

Verified description text matches expected content
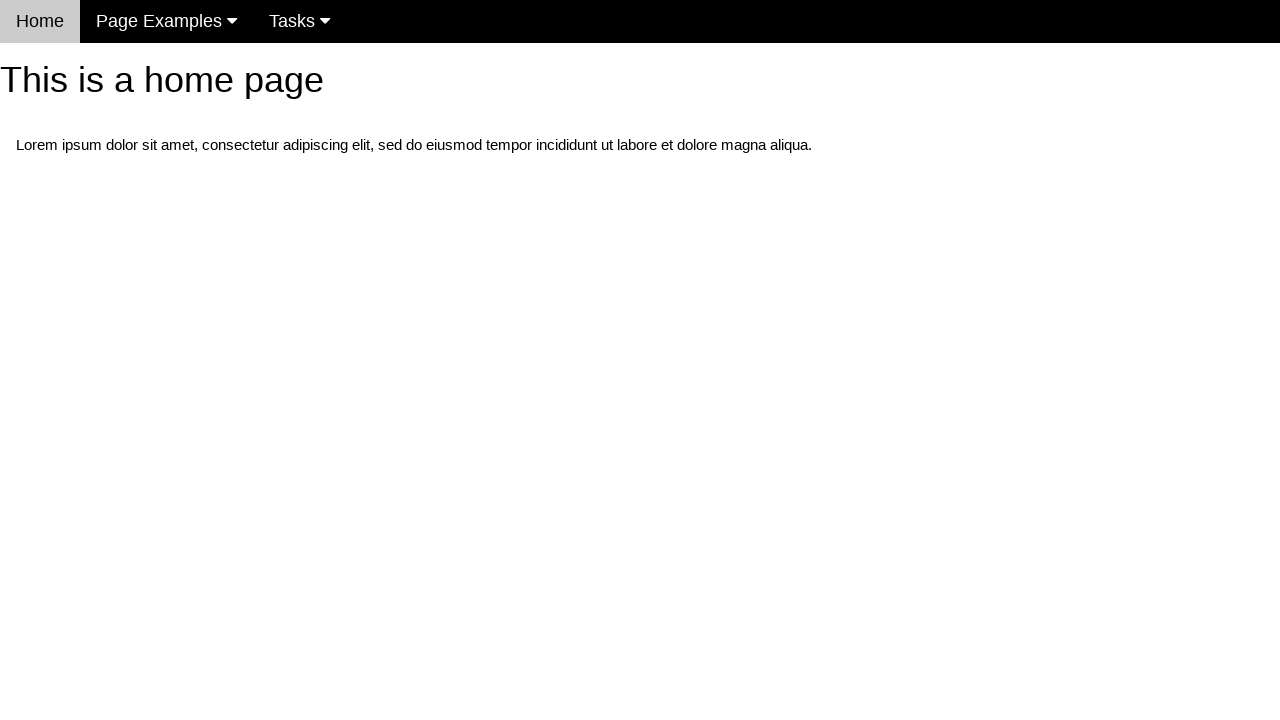

Verified menu (.w3-navbar) is visible
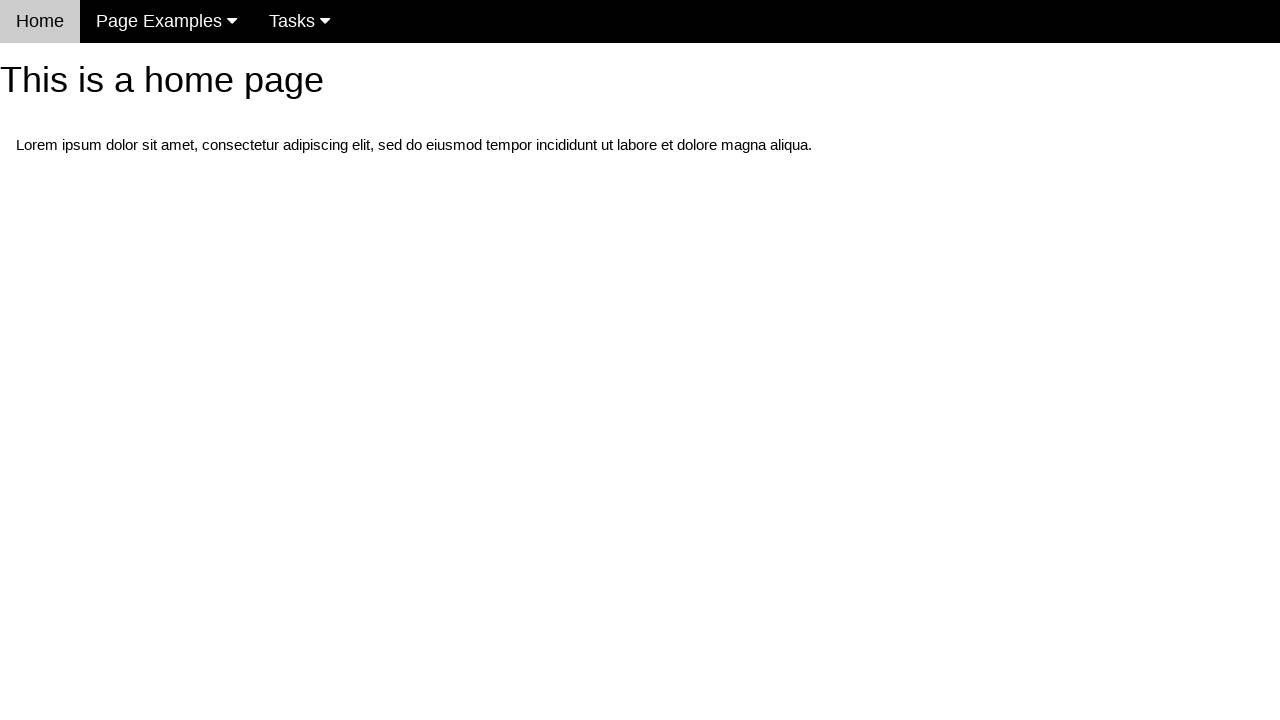

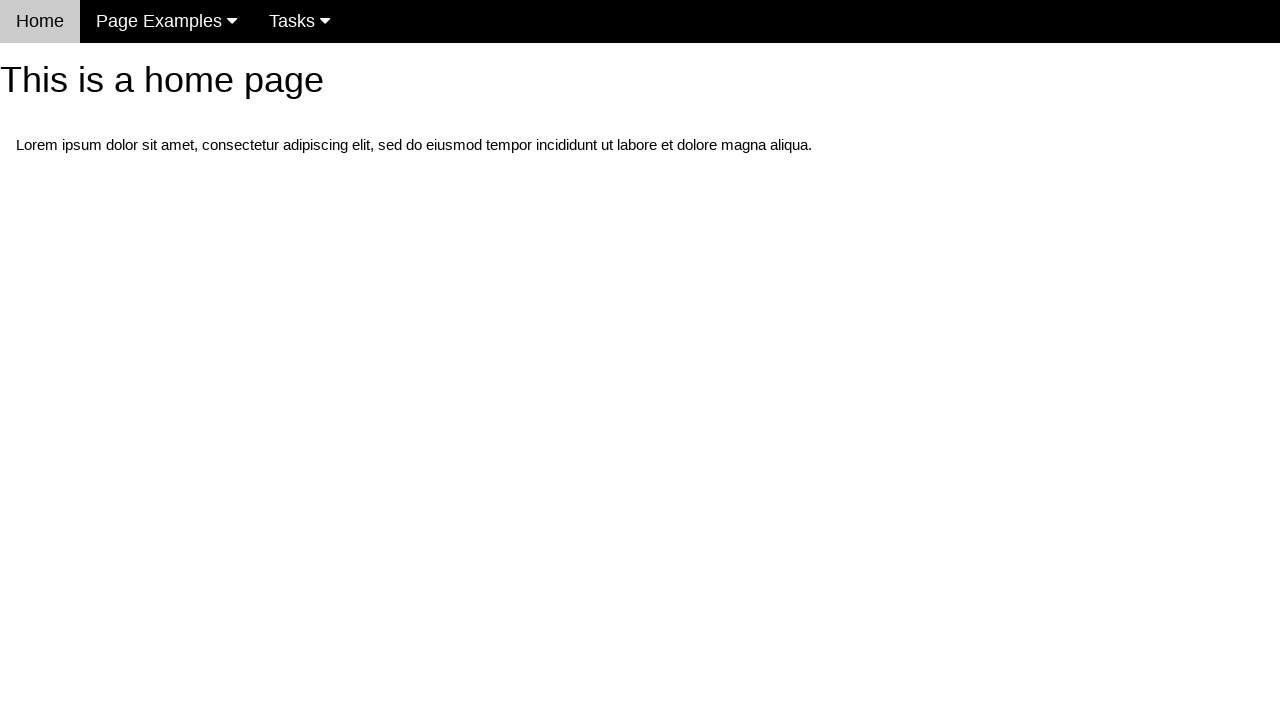